Fills the form and submits it, then verifies that the success page displays the correct heading and message.

Starting URL: https://www.selenium.dev/selenium/web/web-form.html

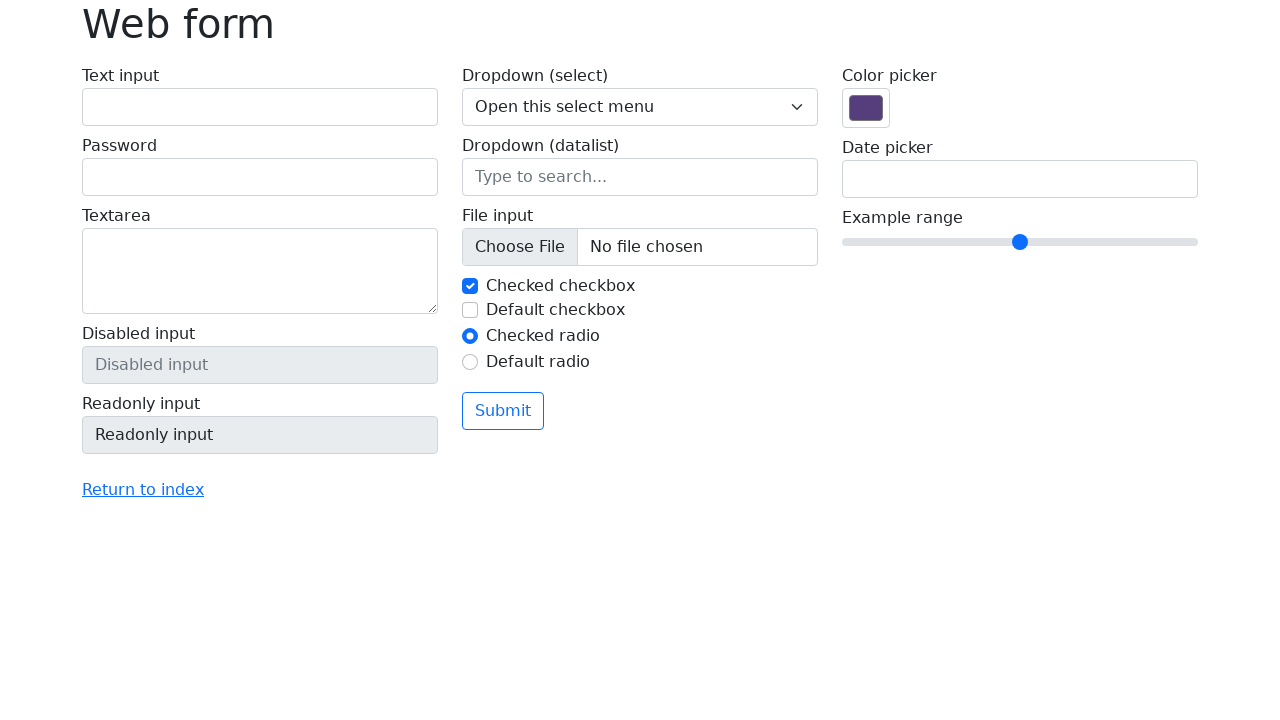

Filled text input field with 'Test User' on #my-text-id
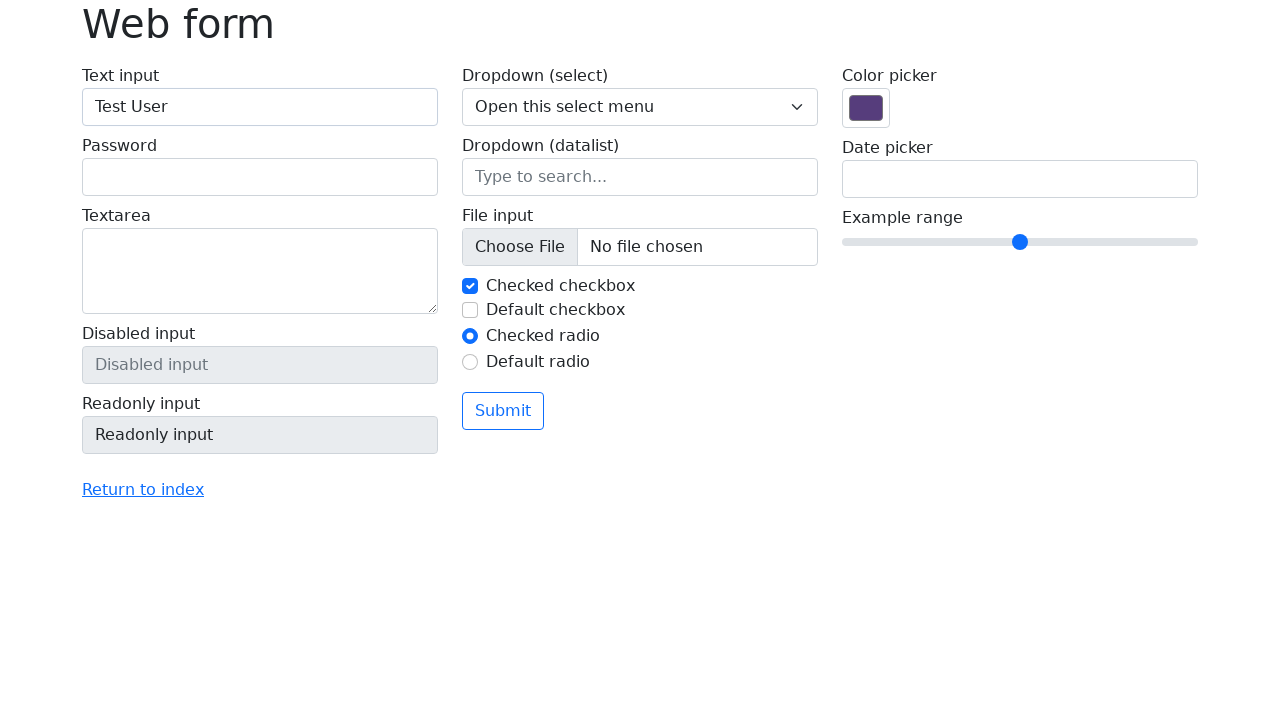

Clicked submit button to submit the form at (503, 411) on button[type='submit']
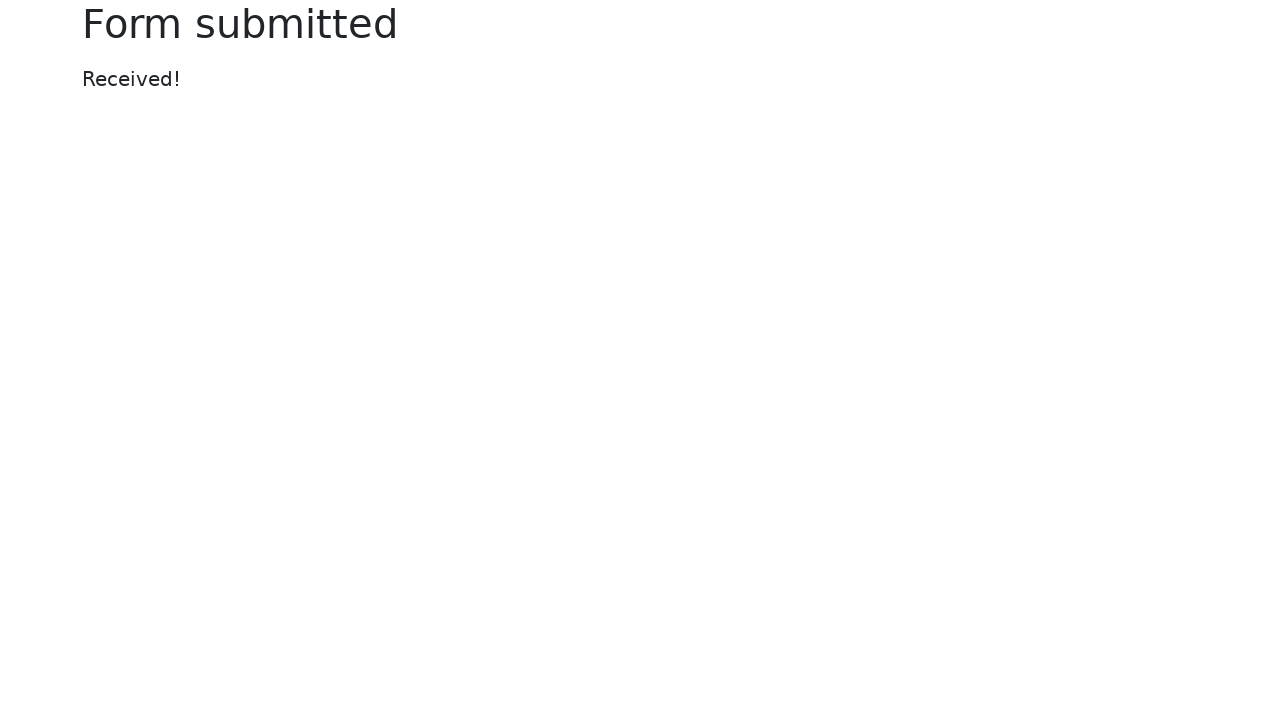

Success page loaded with 'Form submitted' heading
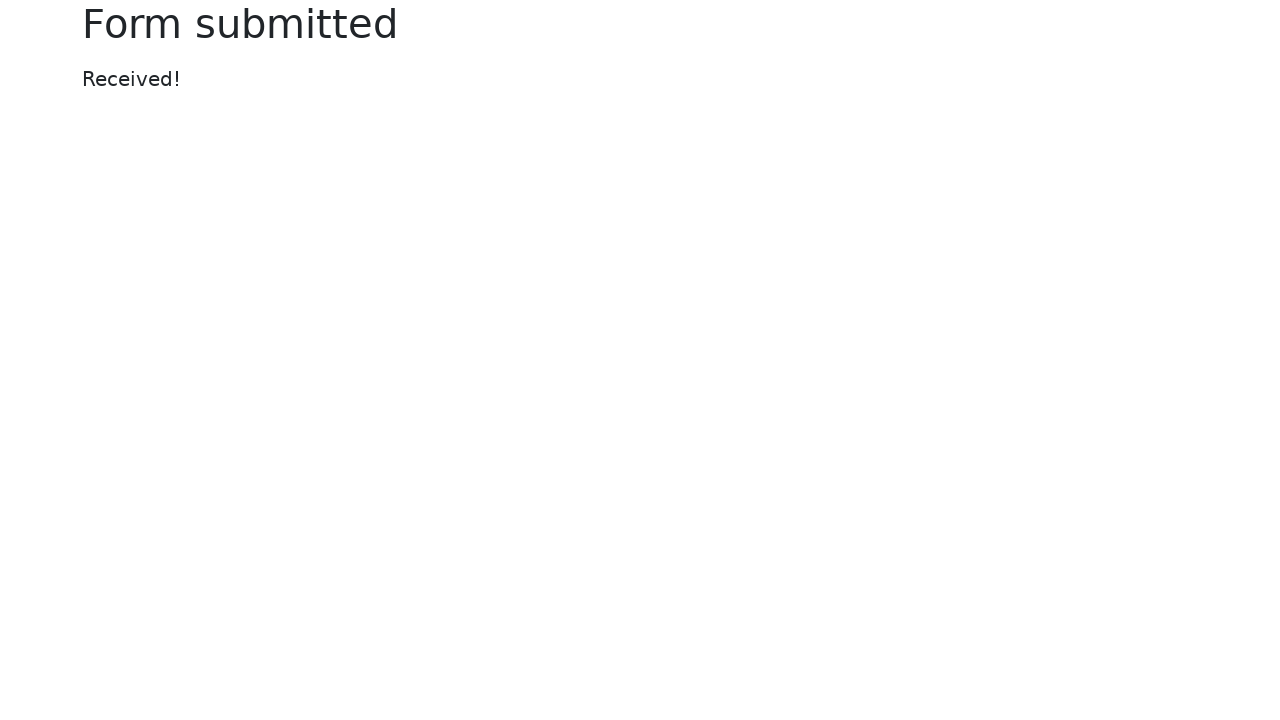

Verified success message 'Received!' is displayed
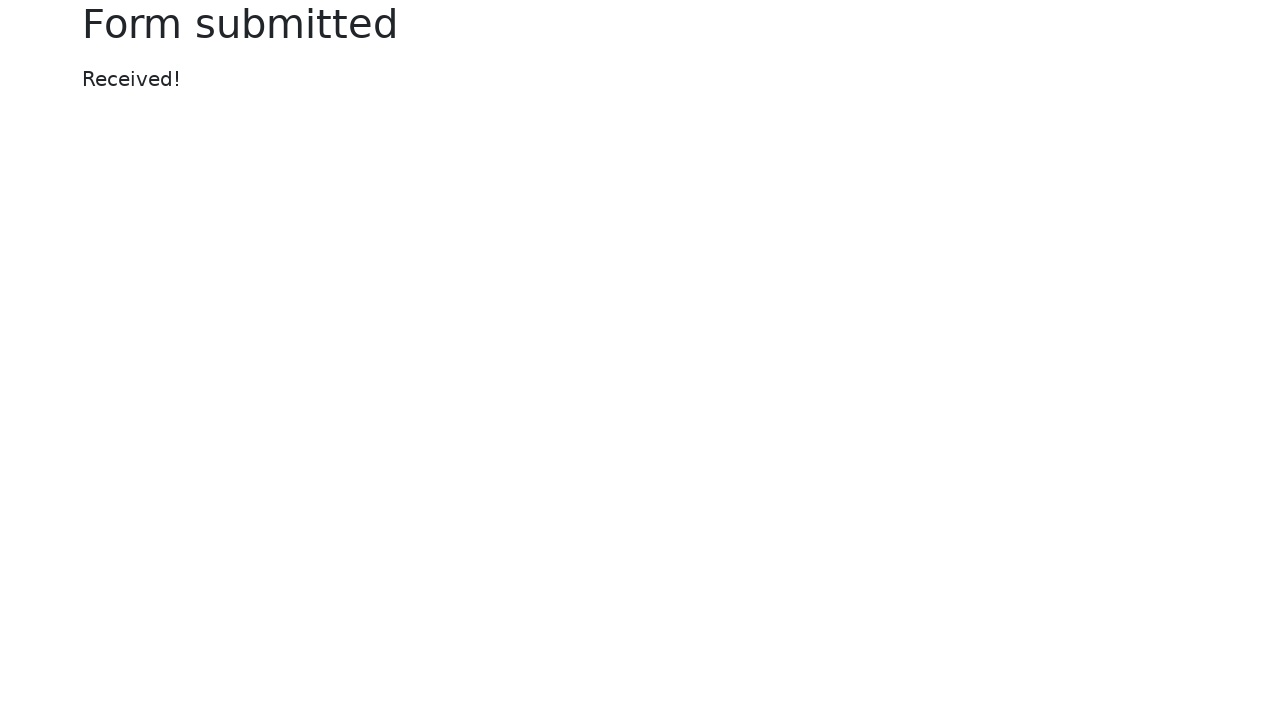

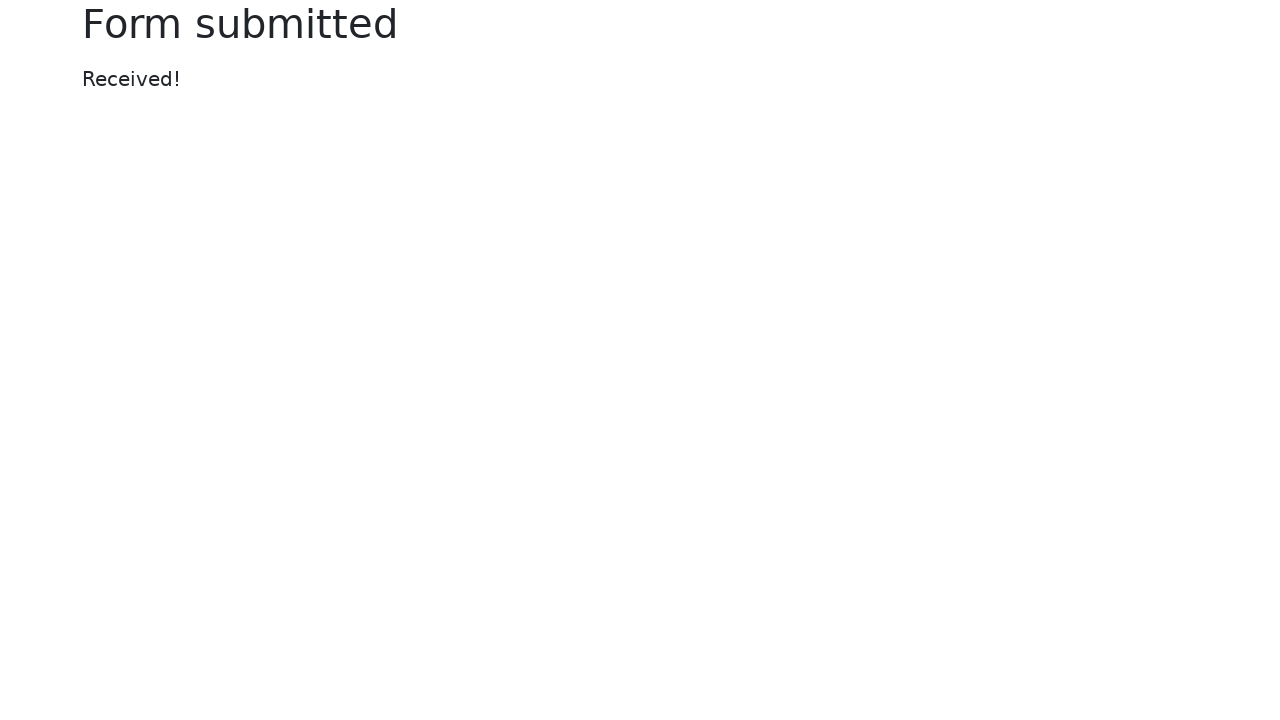